Tests user registration flow by filling out registration form fields including name, email, phone, referral code, and accepting terms

Starting URL: https://redmed.ge

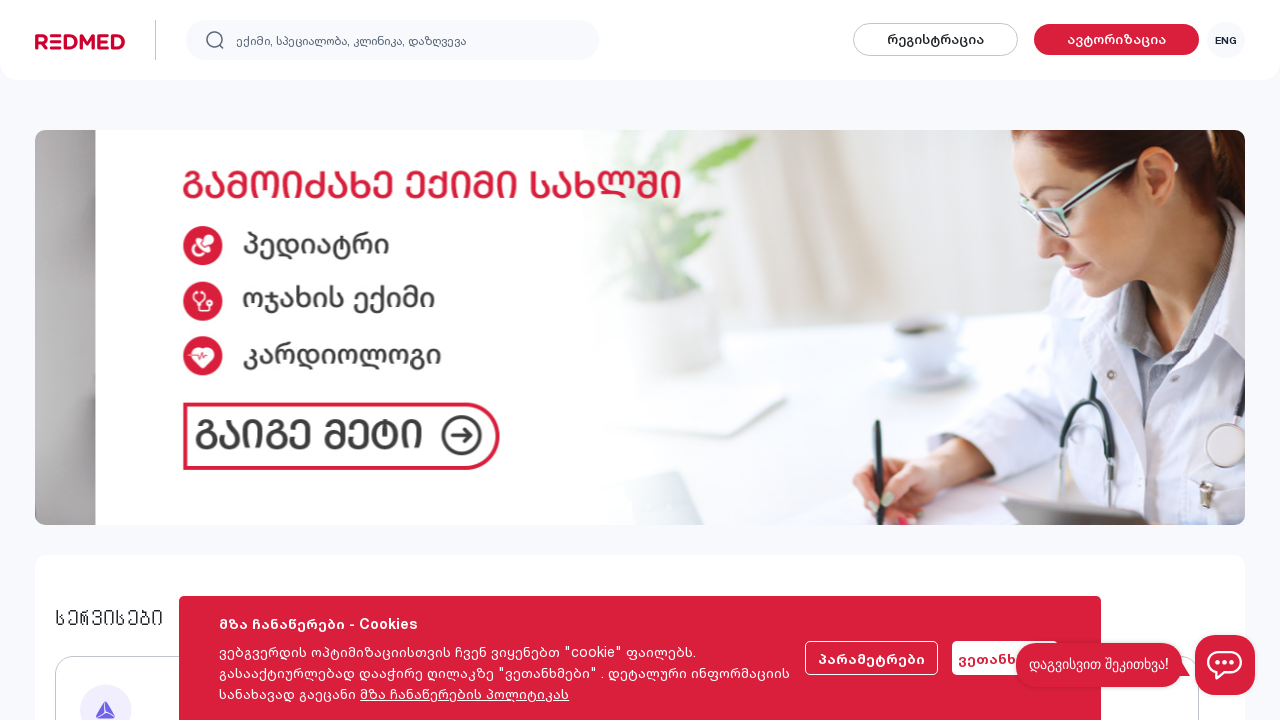

Clicked authorization button to access login/register page at (1116, 38) on text=ავტორიზაცია
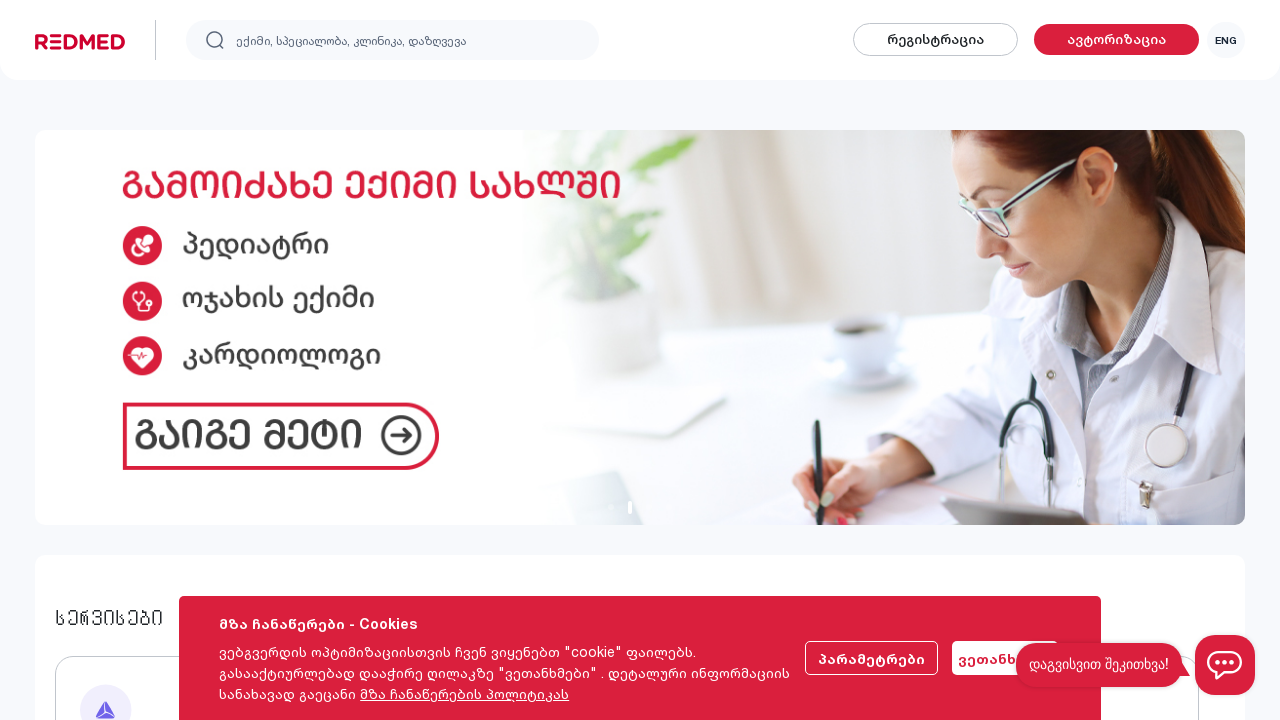

Selected patient registration type at (1094, 499) on text=პაციენტი
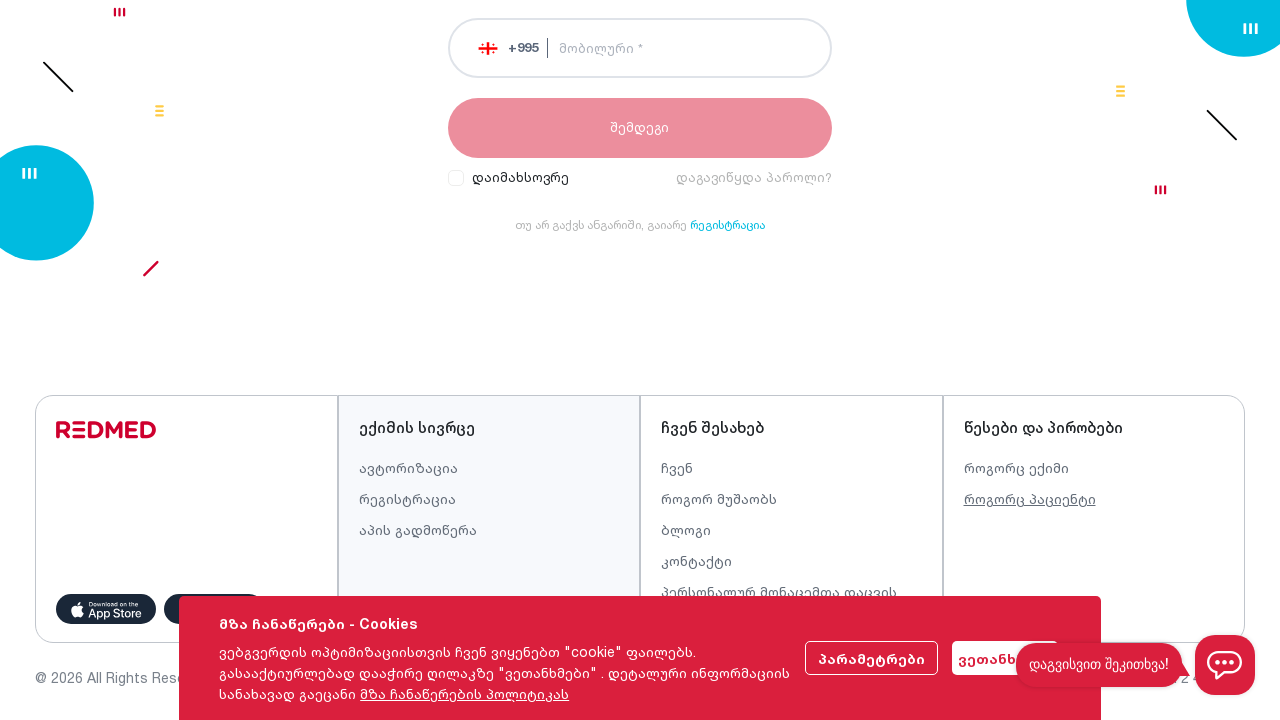

Clicked registration link to open registration form at (727, 224) on a:text('რეგისტრაცია')
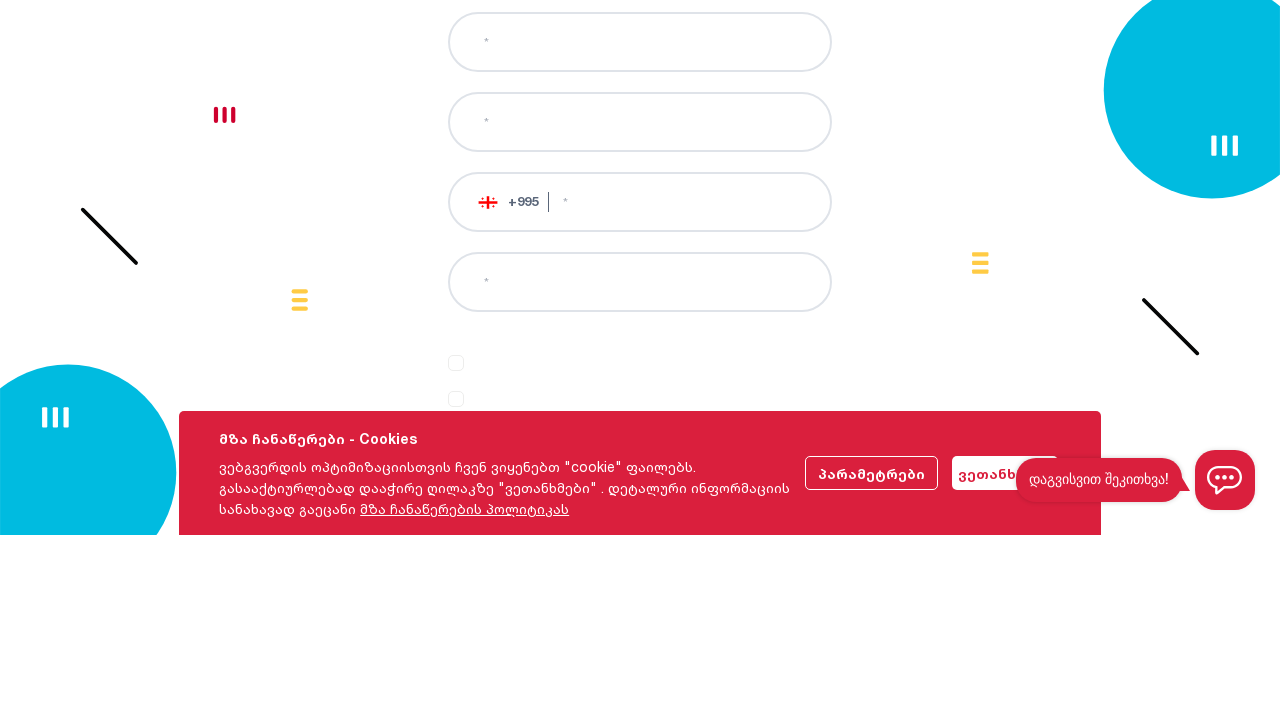

Filled first name field with 'Giga' on #userName
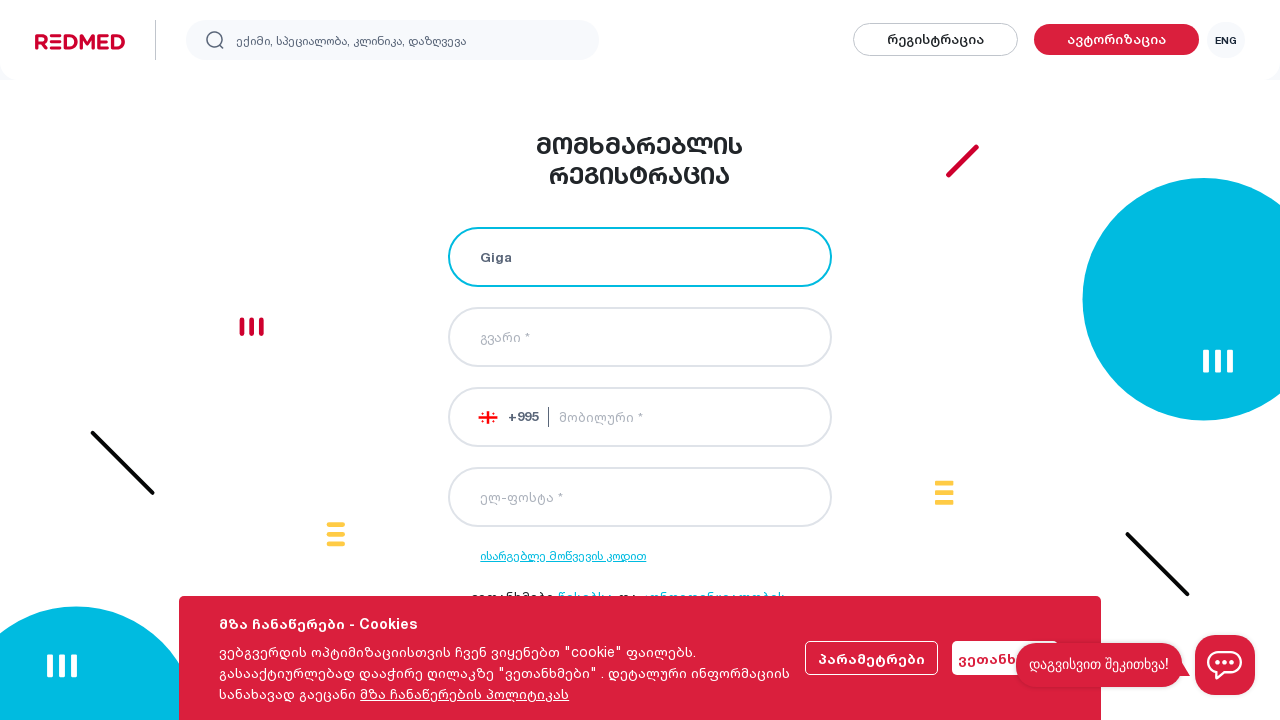

Filled last name field with 'Kikadze' on #lastName
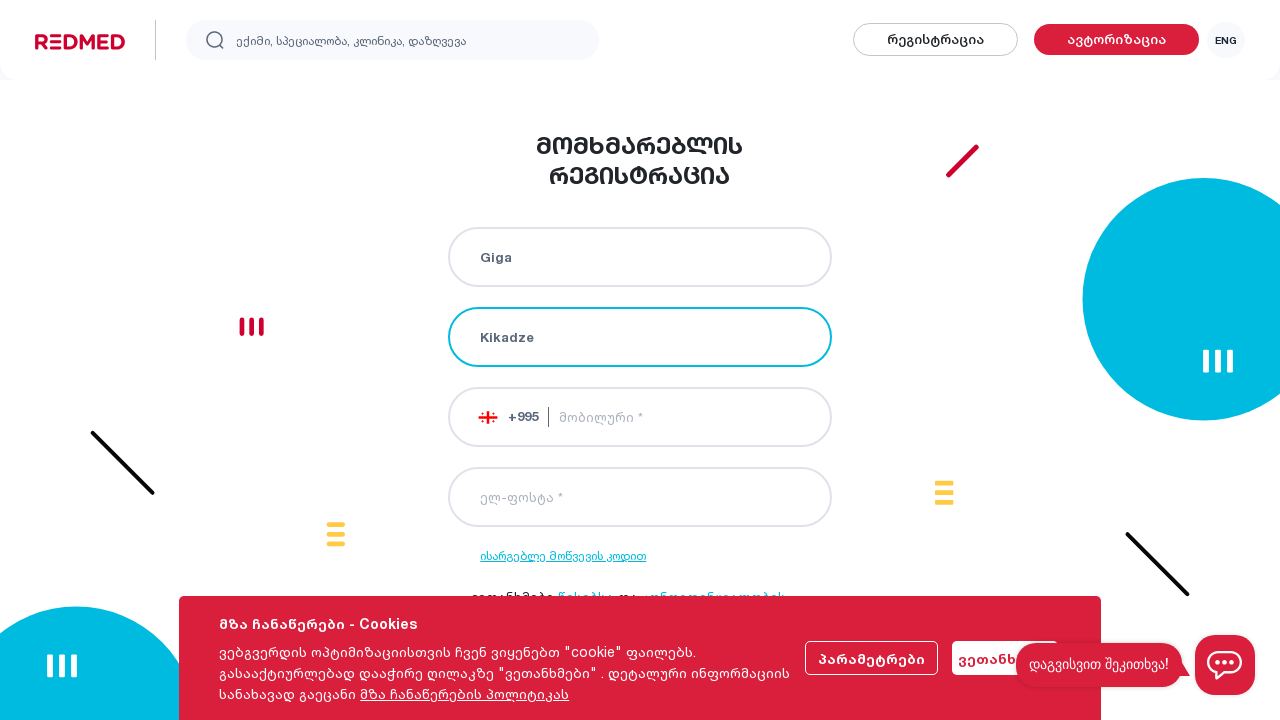

Filled phone number field with '555717701' on #mobileNumber
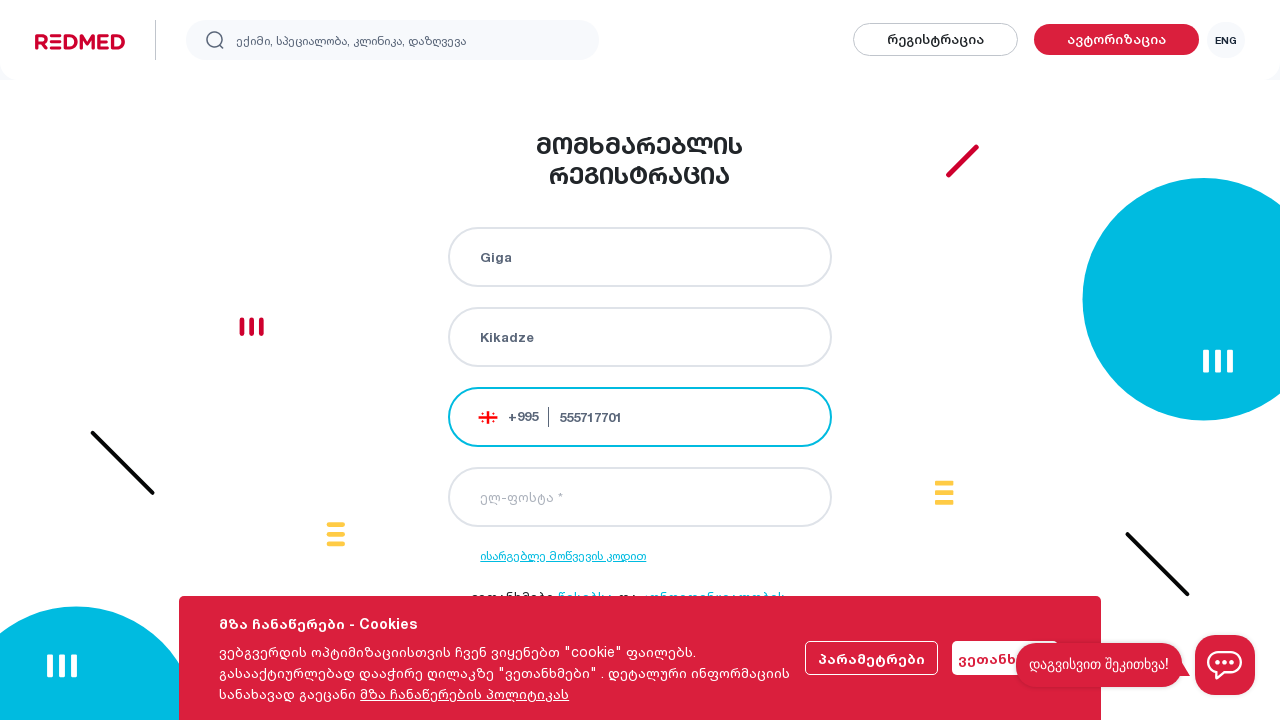

Filled email field with 'giga@gmail.com' on #email
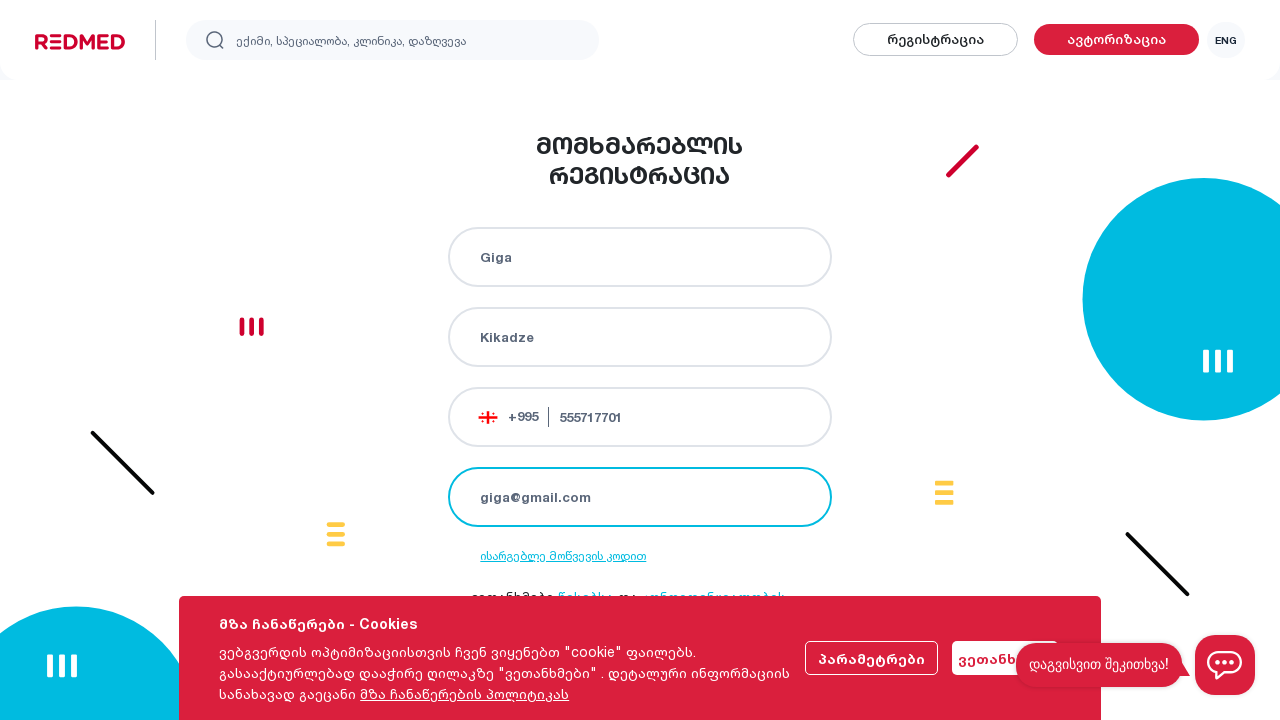

Clicked referral code link to enable referral code field at (563, 556) on a:text('ისარგებლე მოწვევის კოდით')
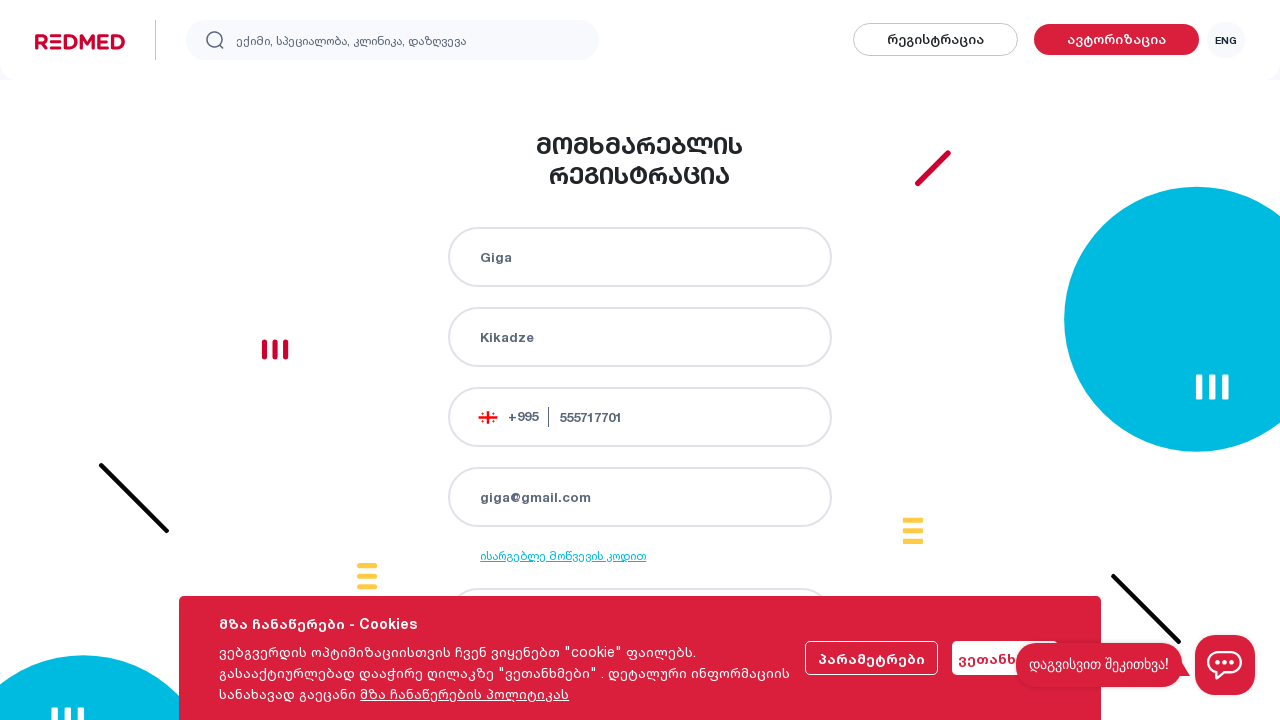

Clicked terms link to view terms and conditions at (586, 360) on a:text('წესებს')
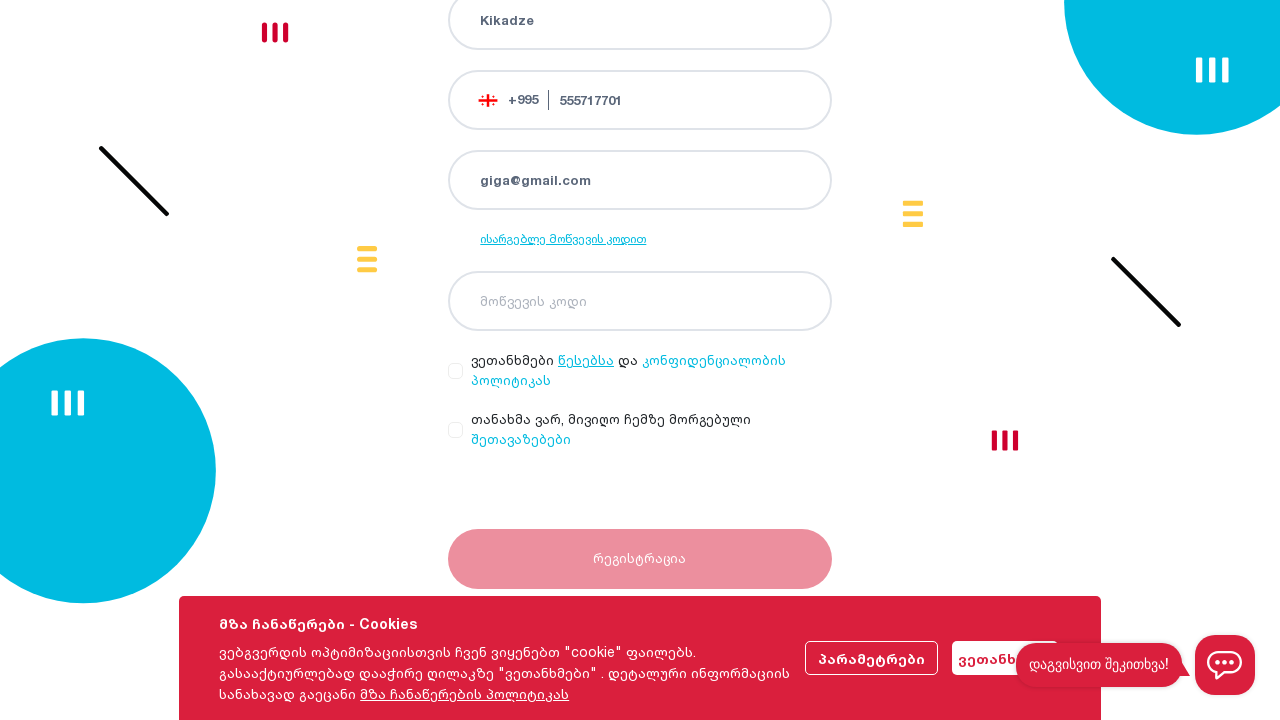

Filled referral code field with '4454' on #referralCode
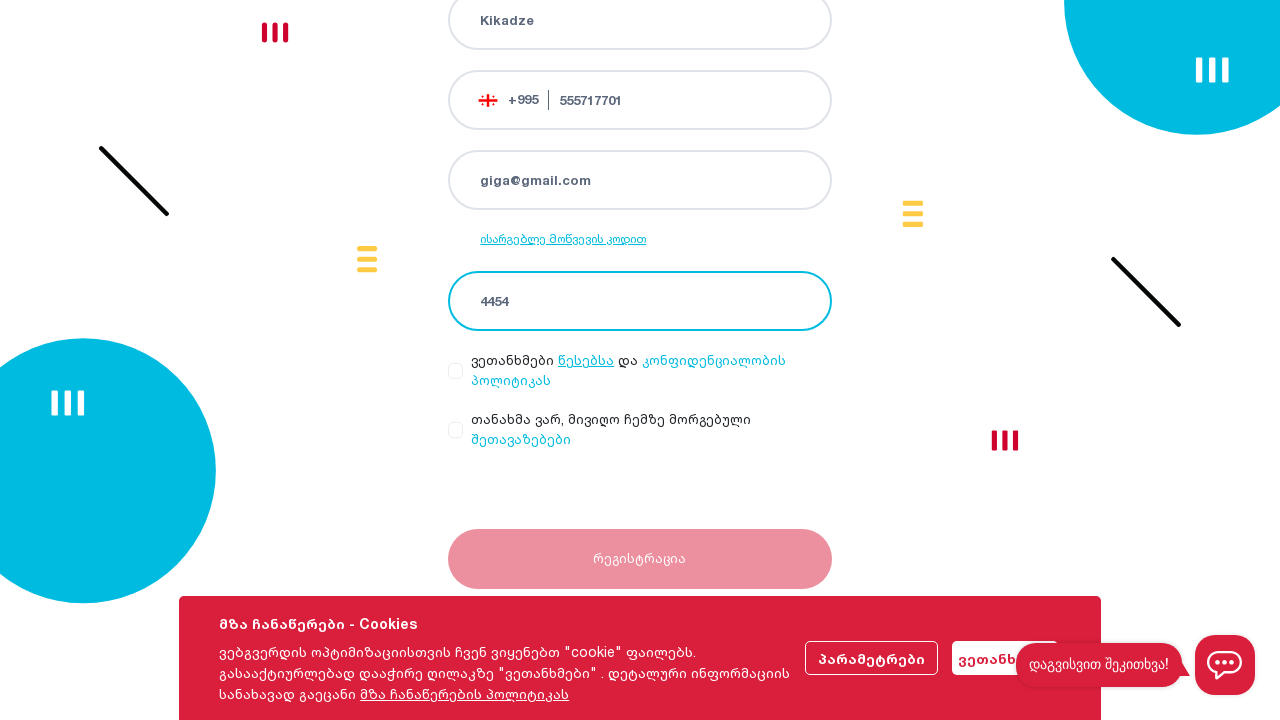

Clicked checkbox to accept terms and conditions at (456, 370) on #terms
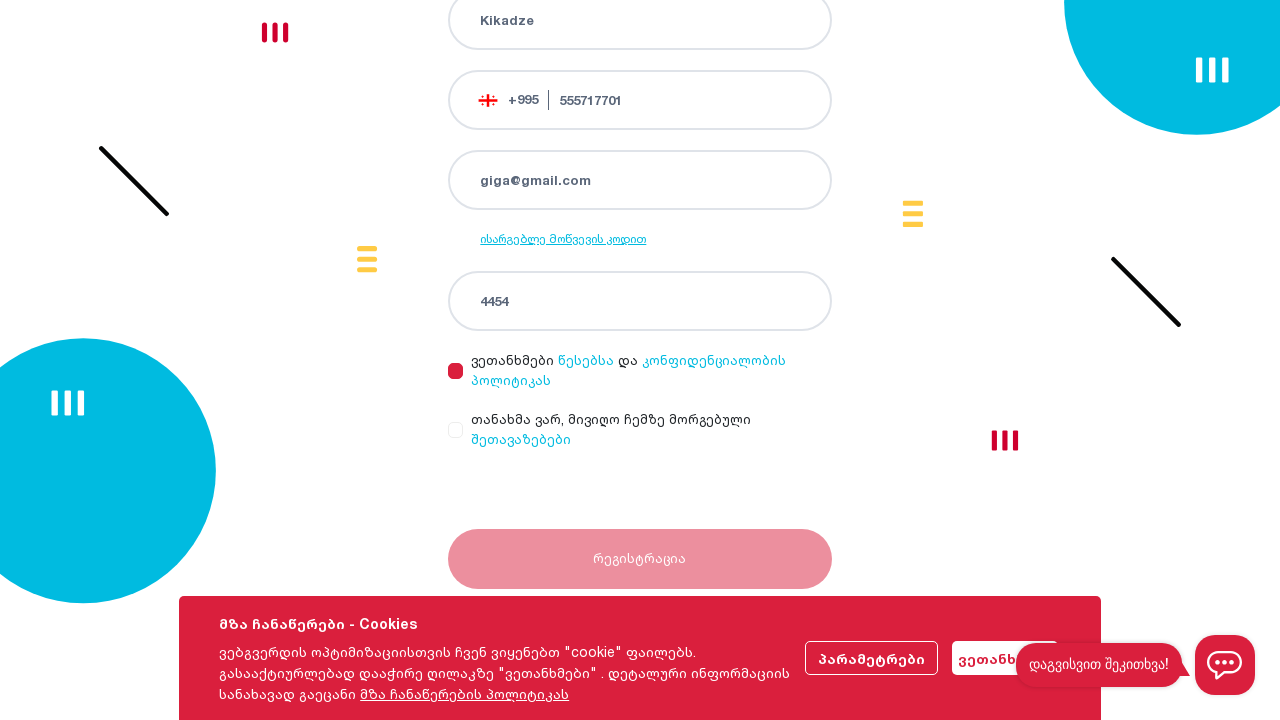

Clicked authorization link to submit registration form at (754, 360) on a:text('ავტორიზაცია')
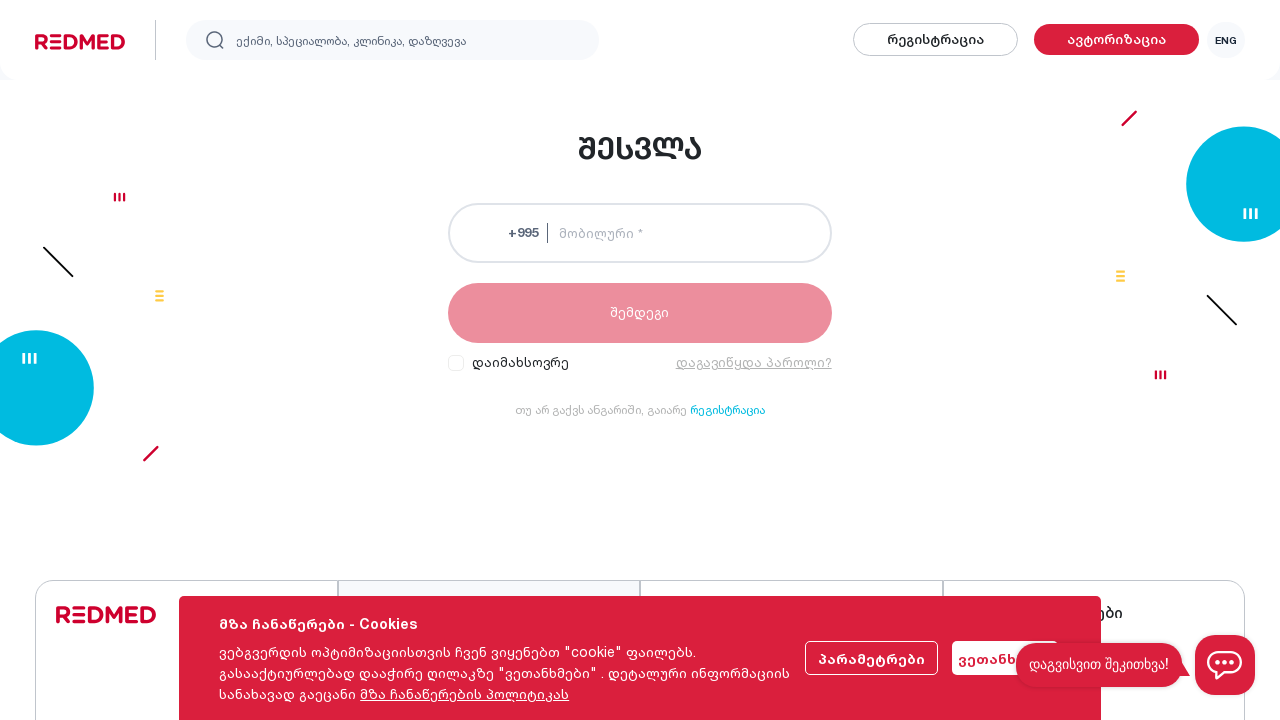

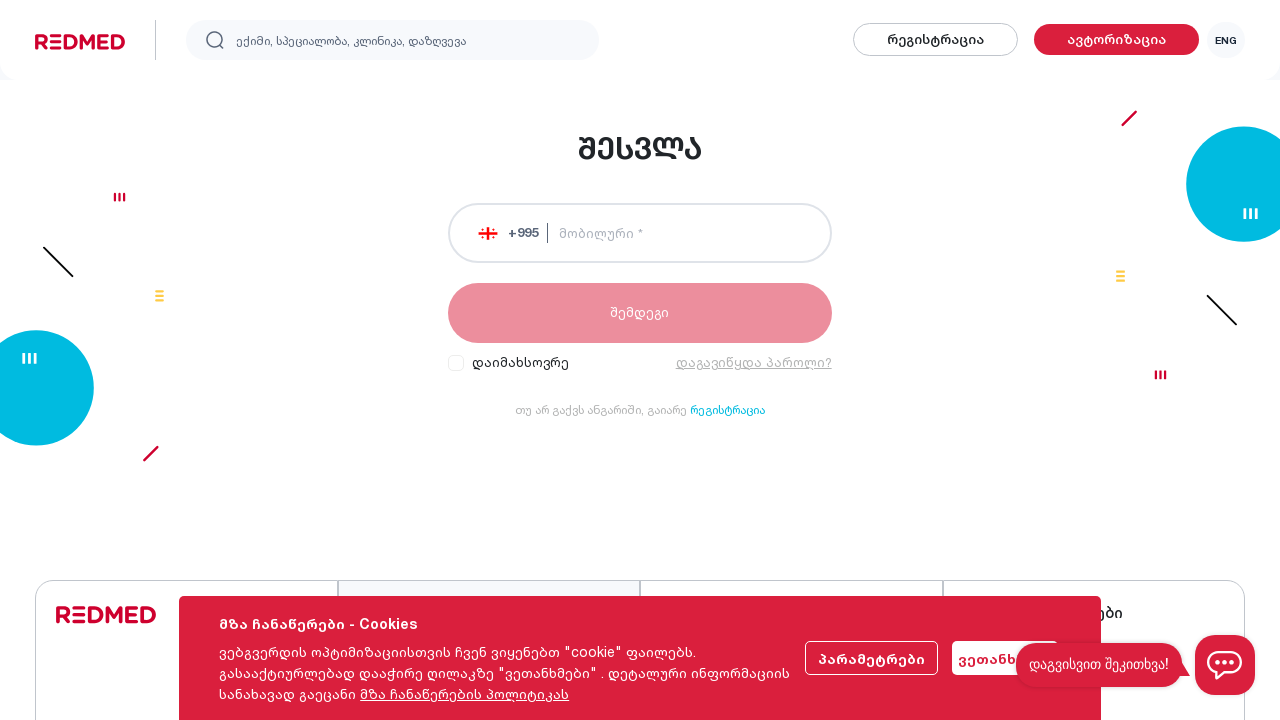